Tests a text box form by filling in name, email, current address, and permanent address fields, then submitting the form

Starting URL: https://demoqa.com/text-box

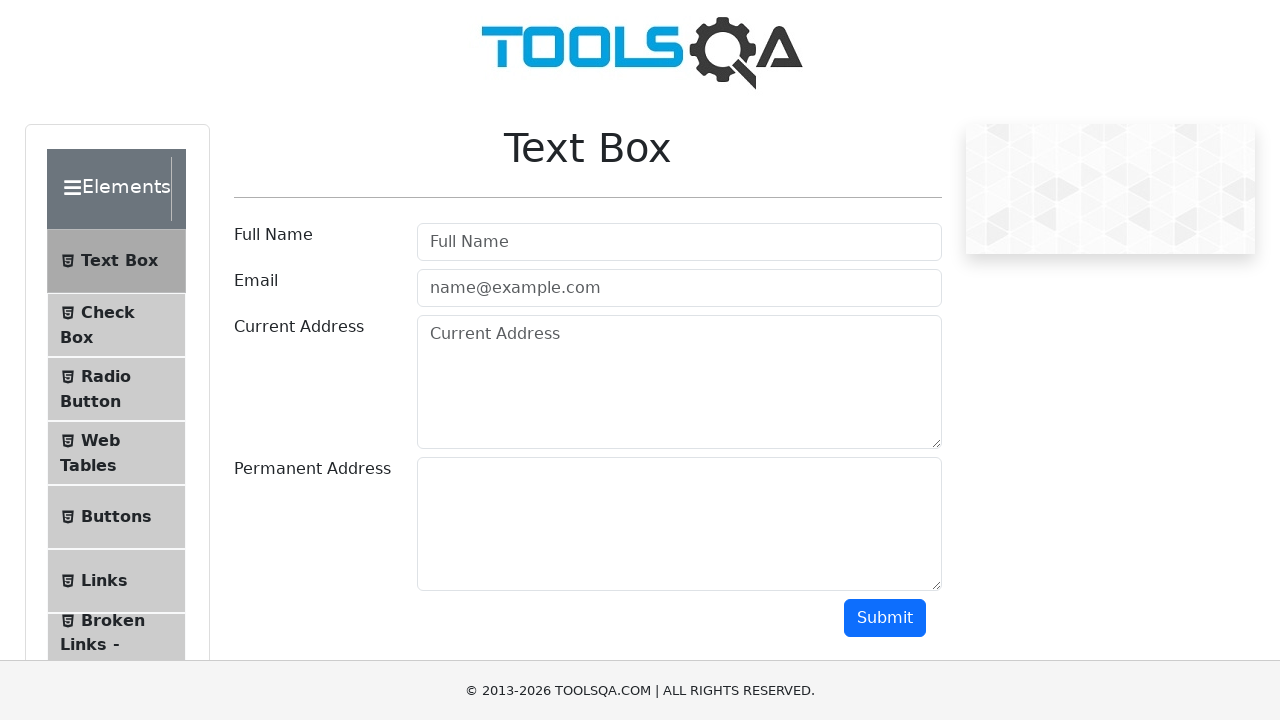

Filled name field with 'Fernando' on input[type='text'][id='userName']
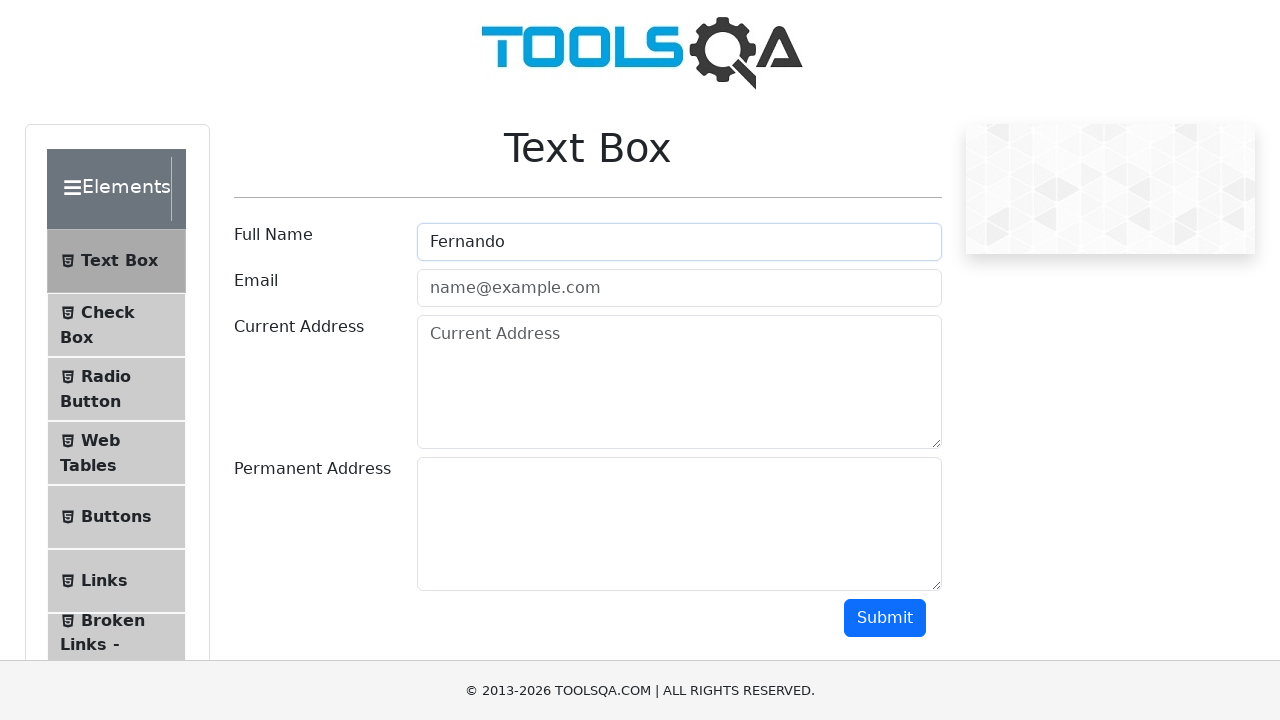

Filled email field with 'coso@coso.com' on input[type='email'][id='userEmail']
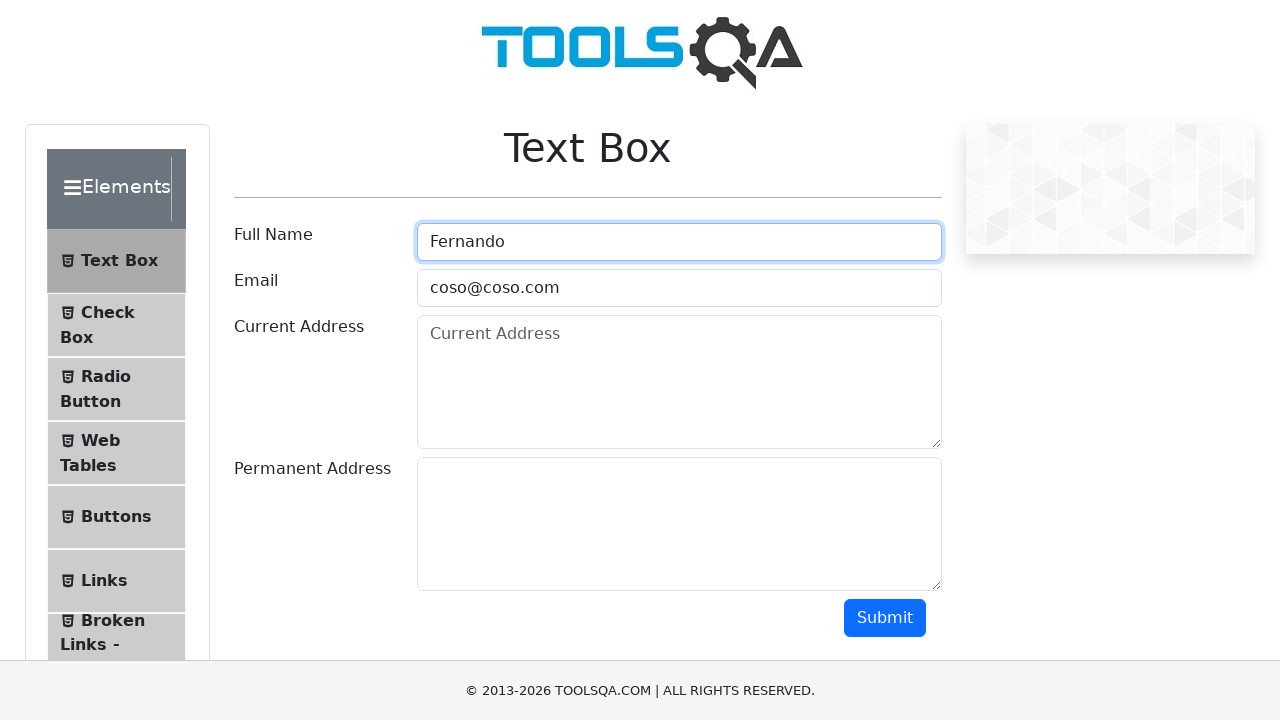

Filled current address field with 'Hurlingham' on #currentAddress
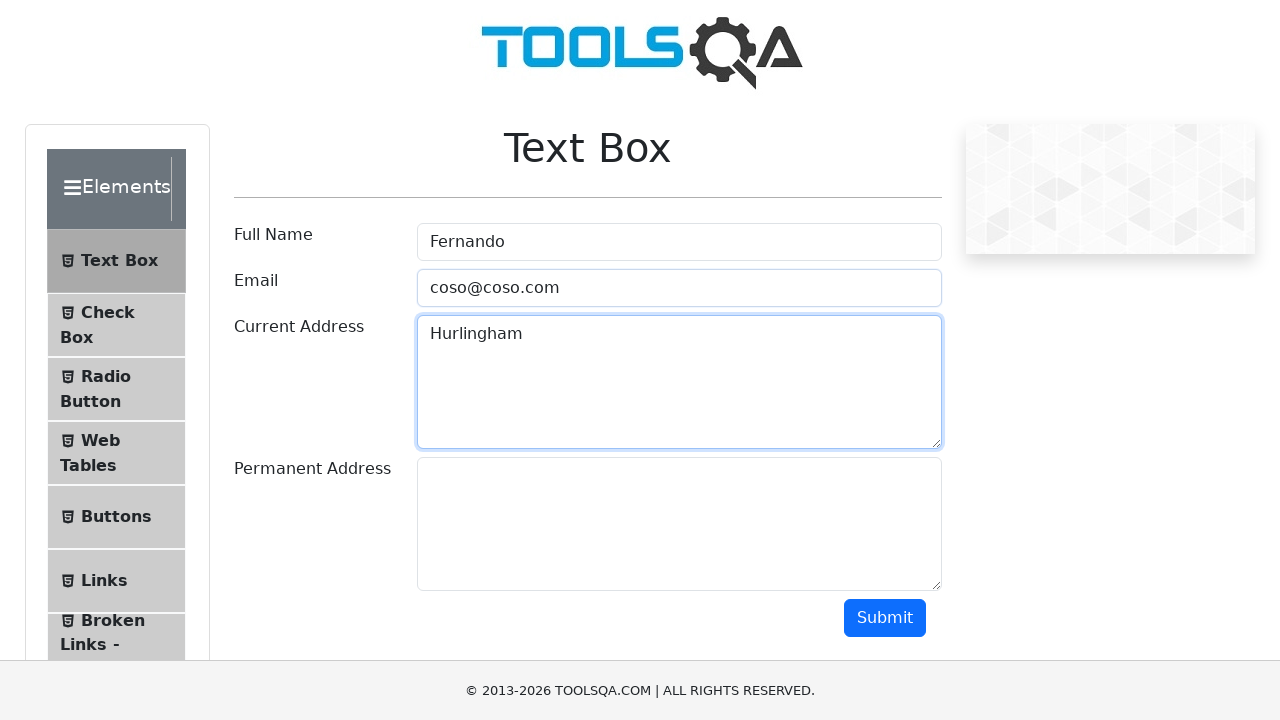

Filled permanent address field with 'Villa Tesei' on #permanentAddress
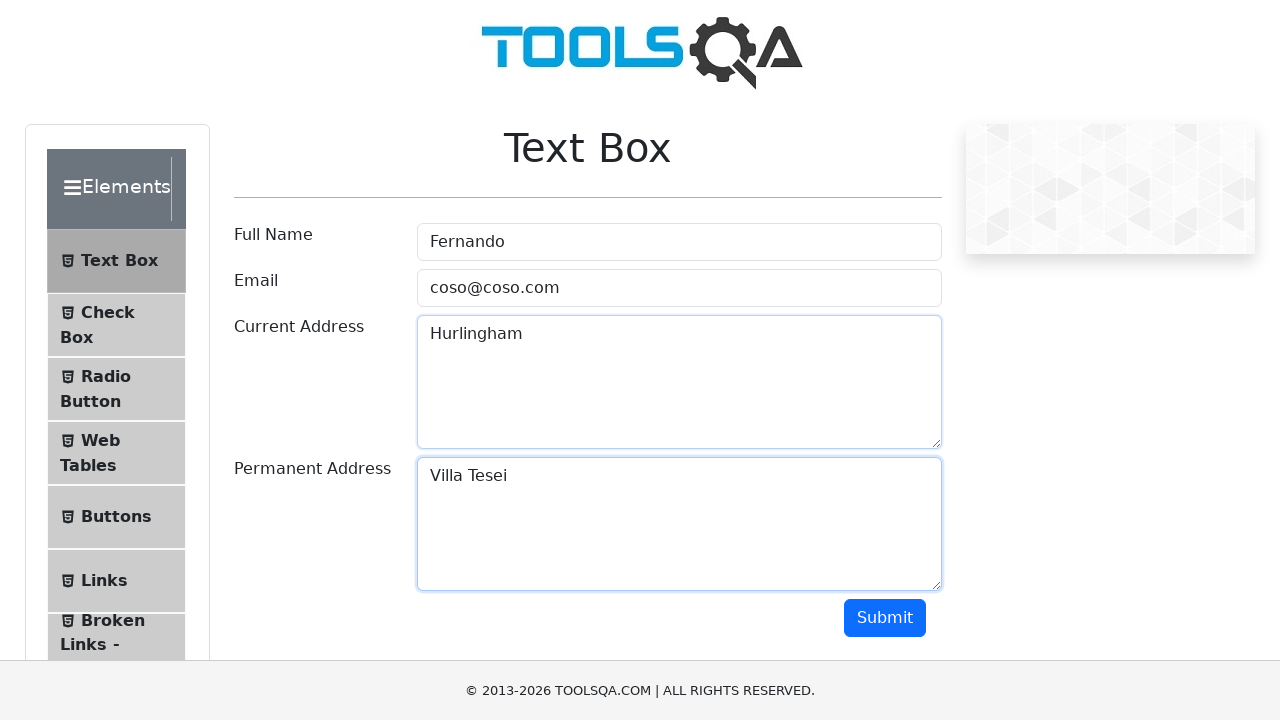

Scrolled down to make submit button visible
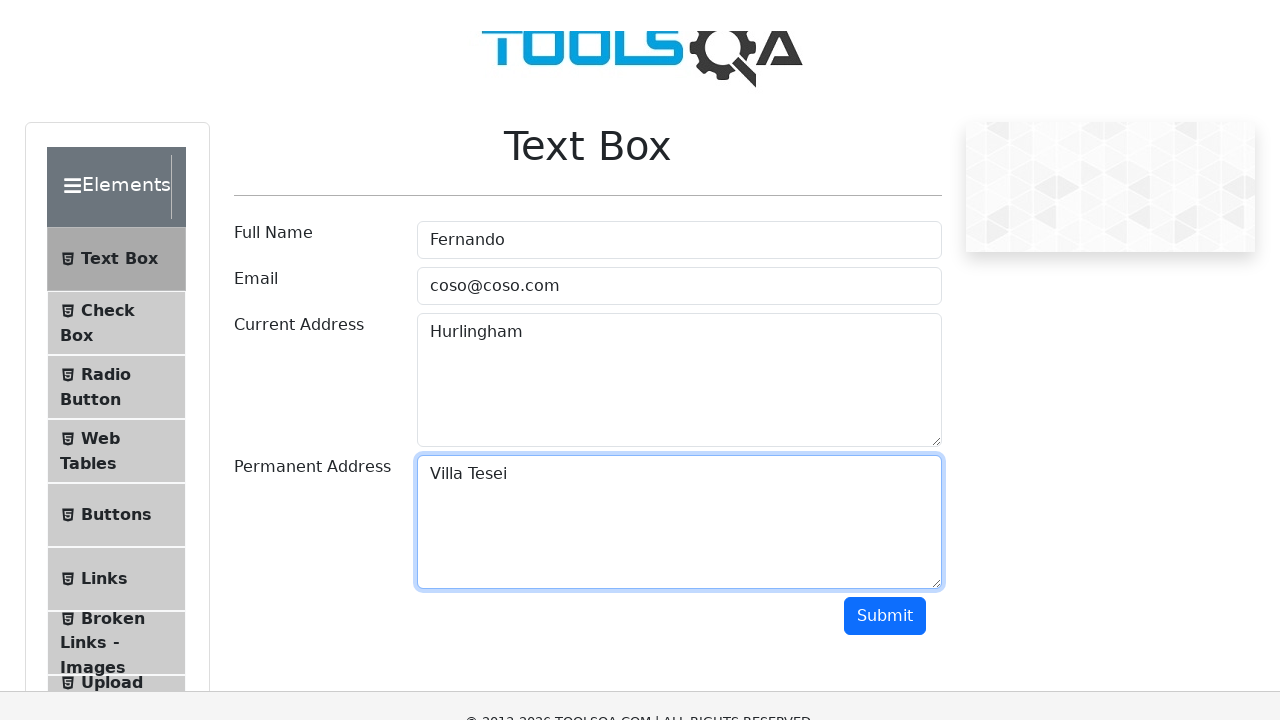

Clicked submit button to submit form at (885, 318) on #submit
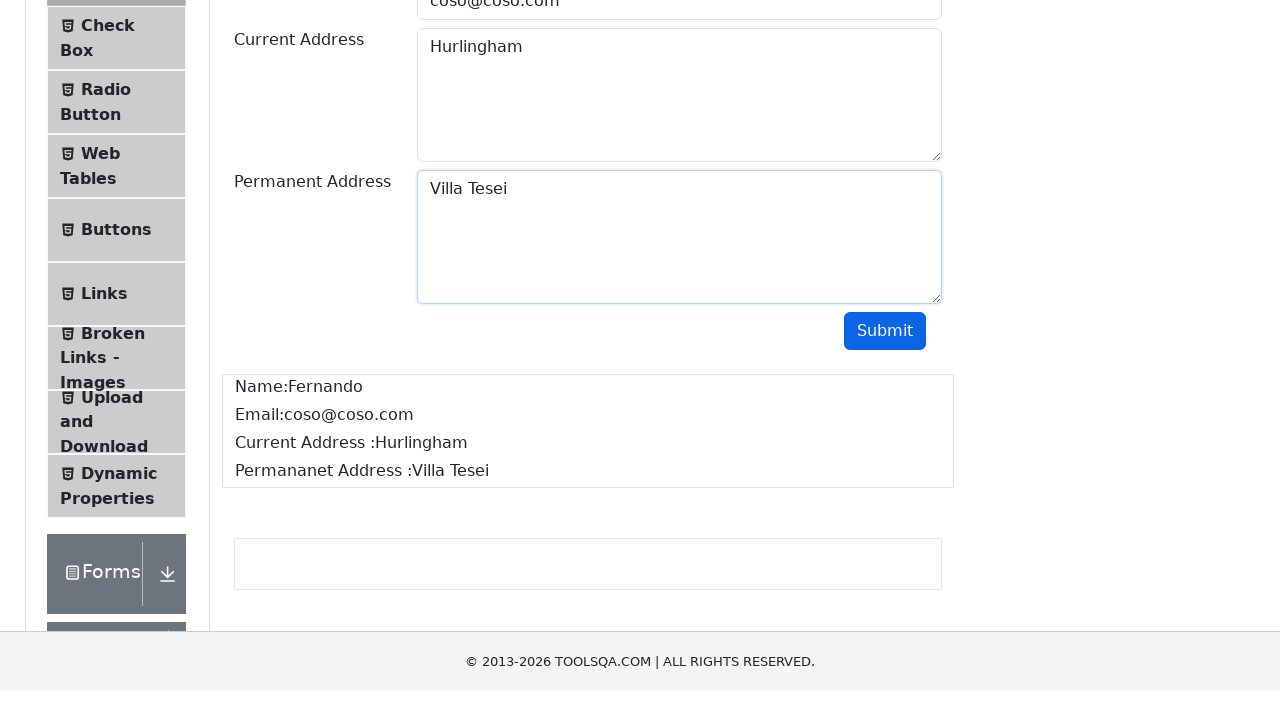

Form submission output appeared
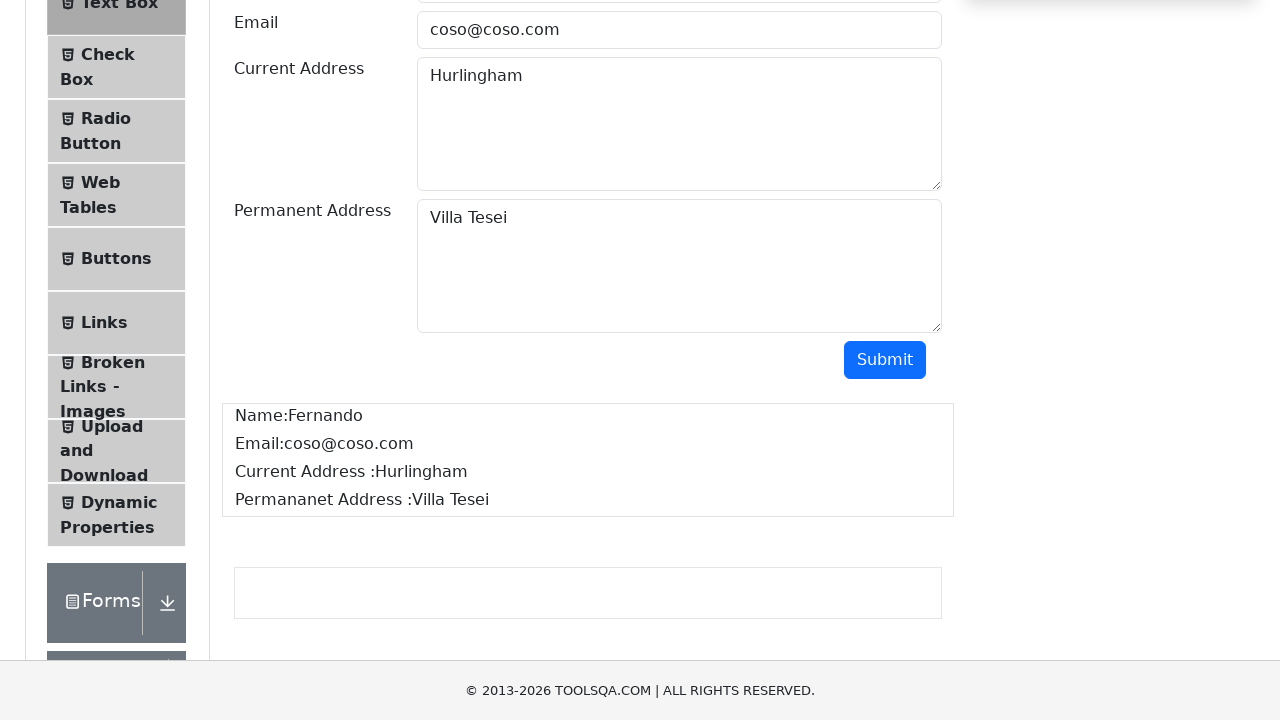

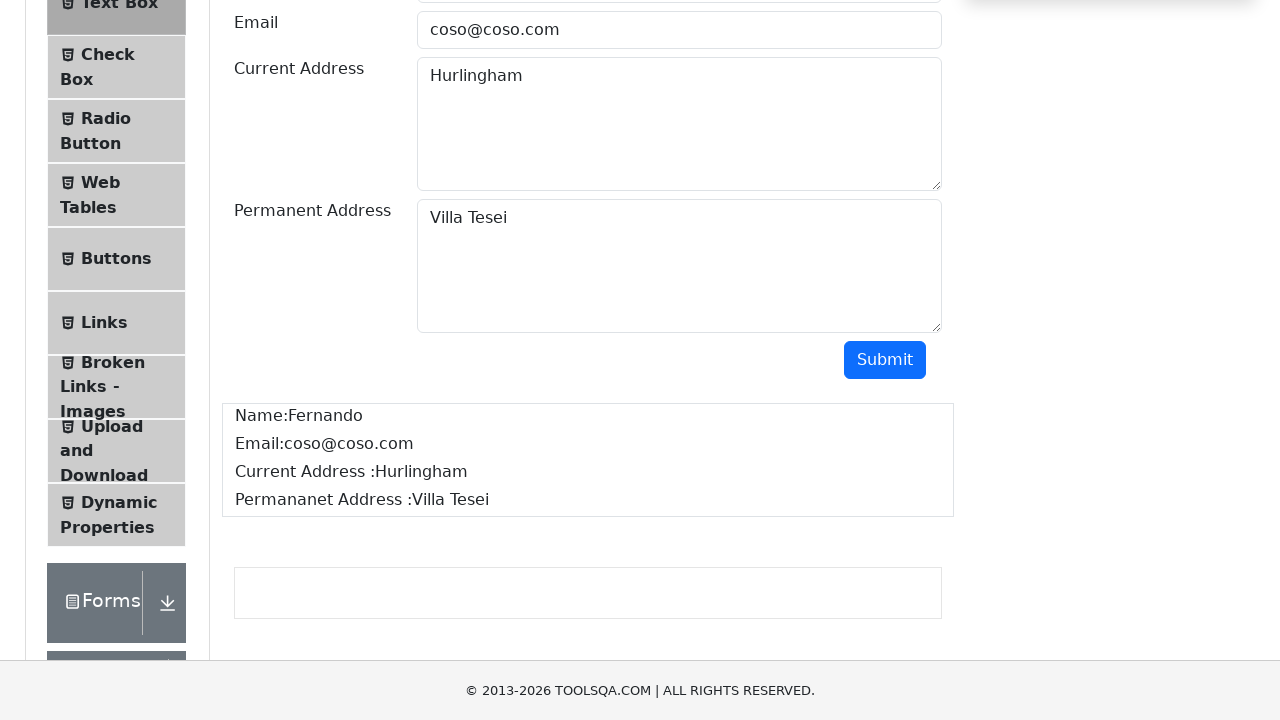